Tests handling of nested iframes by switching between frames, entering text in a nested frame's input field, navigating back to parent frames, and clicking navigation links

Starting URL: https://demo.automationtesting.in/Frames.html

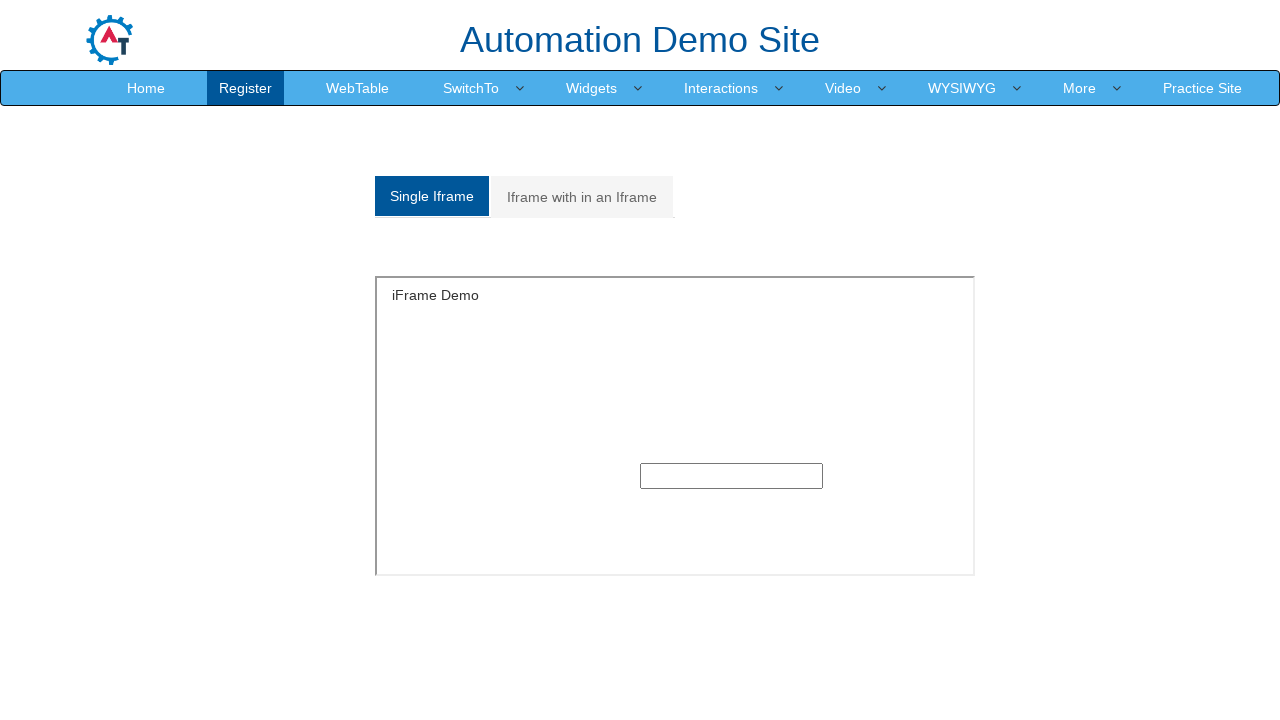

Clicked on 'Iframe with in an Iframe' tab at (582, 197) on xpath=//a[text()='Iframe with in an Iframe']
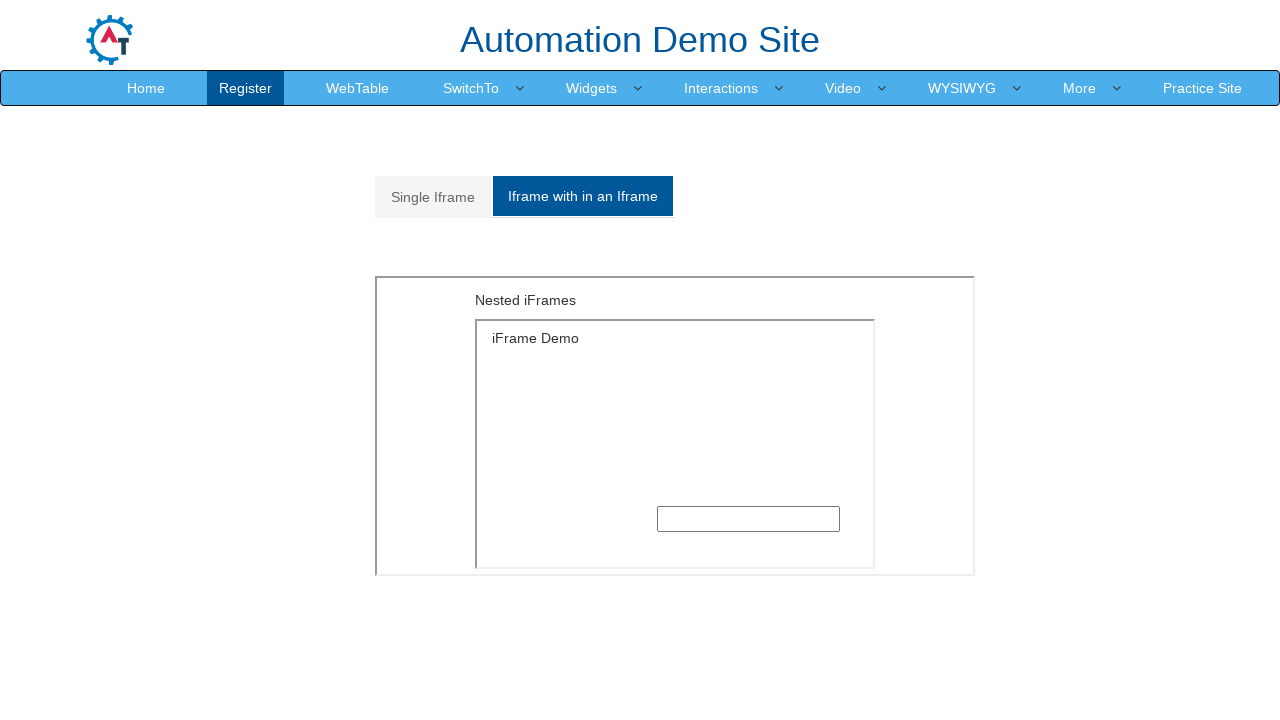

Located main frame with src='MultipleFrames.html'
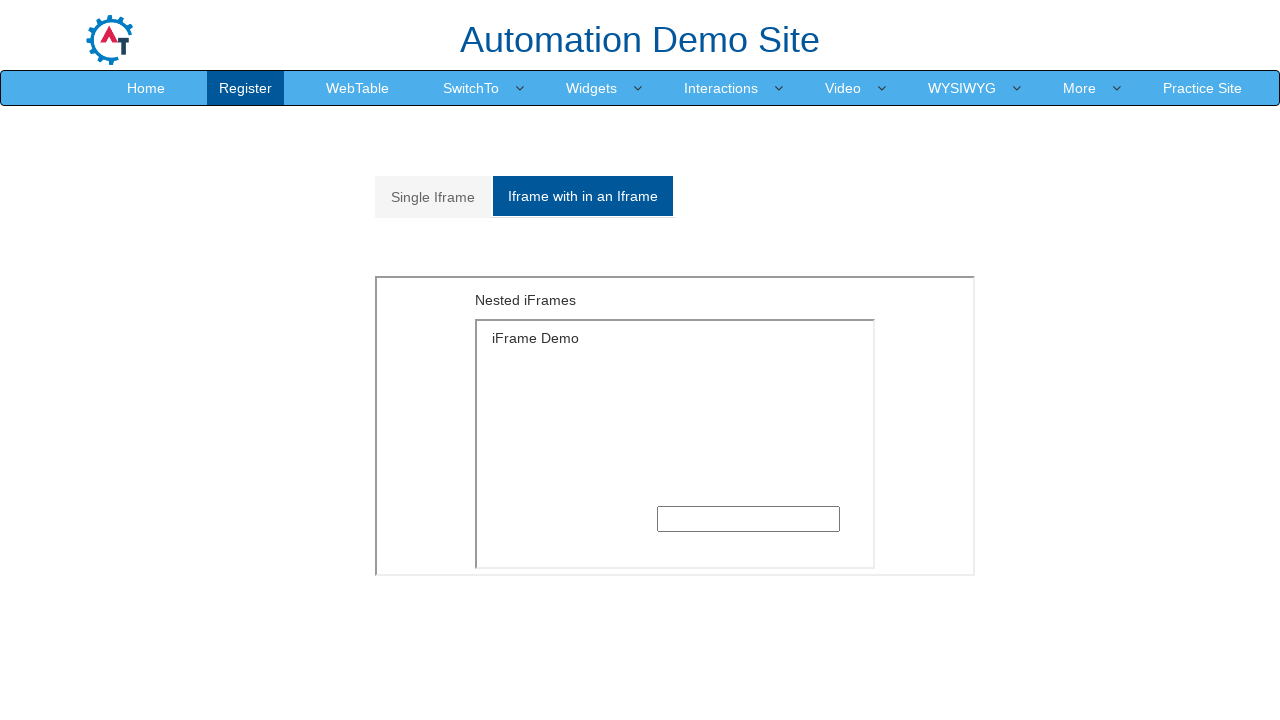

Located nested frame with src='SingleFrame.html' within main frame
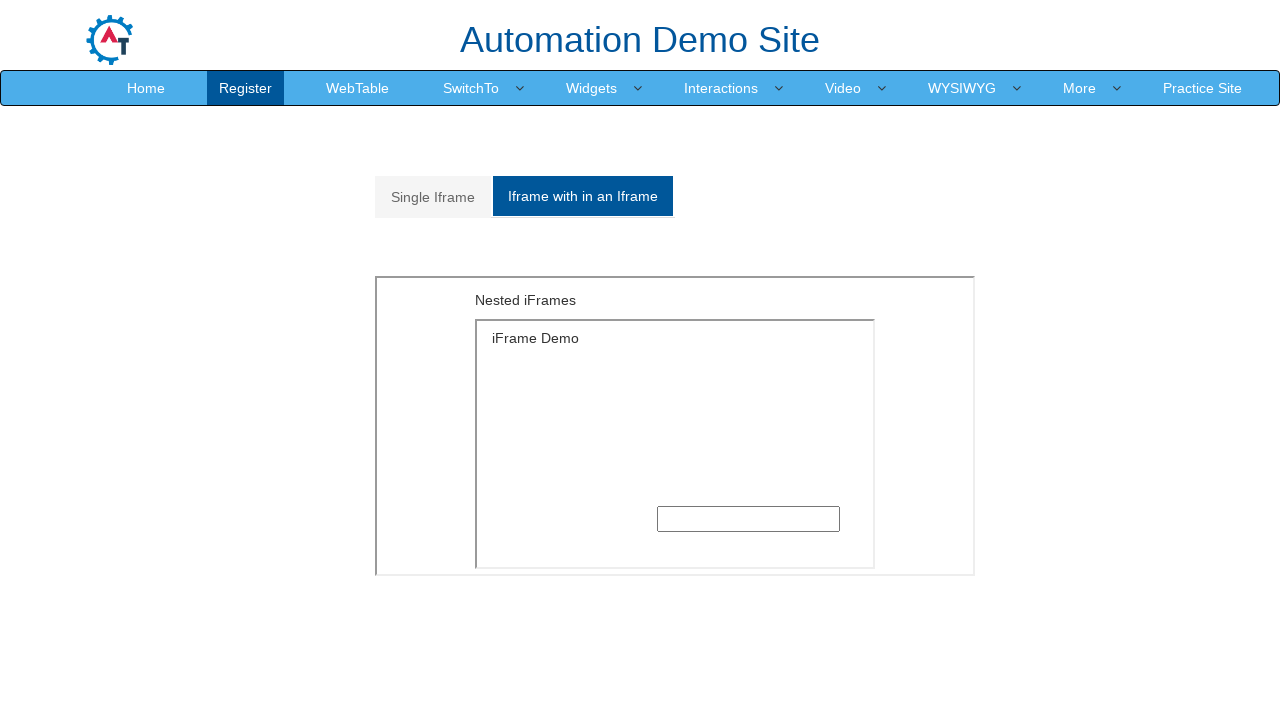

Filled text field in nested frame with 'Selenium' on iframe[src='MultipleFrames.html'] >> internal:control=enter-frame >> iframe[src=
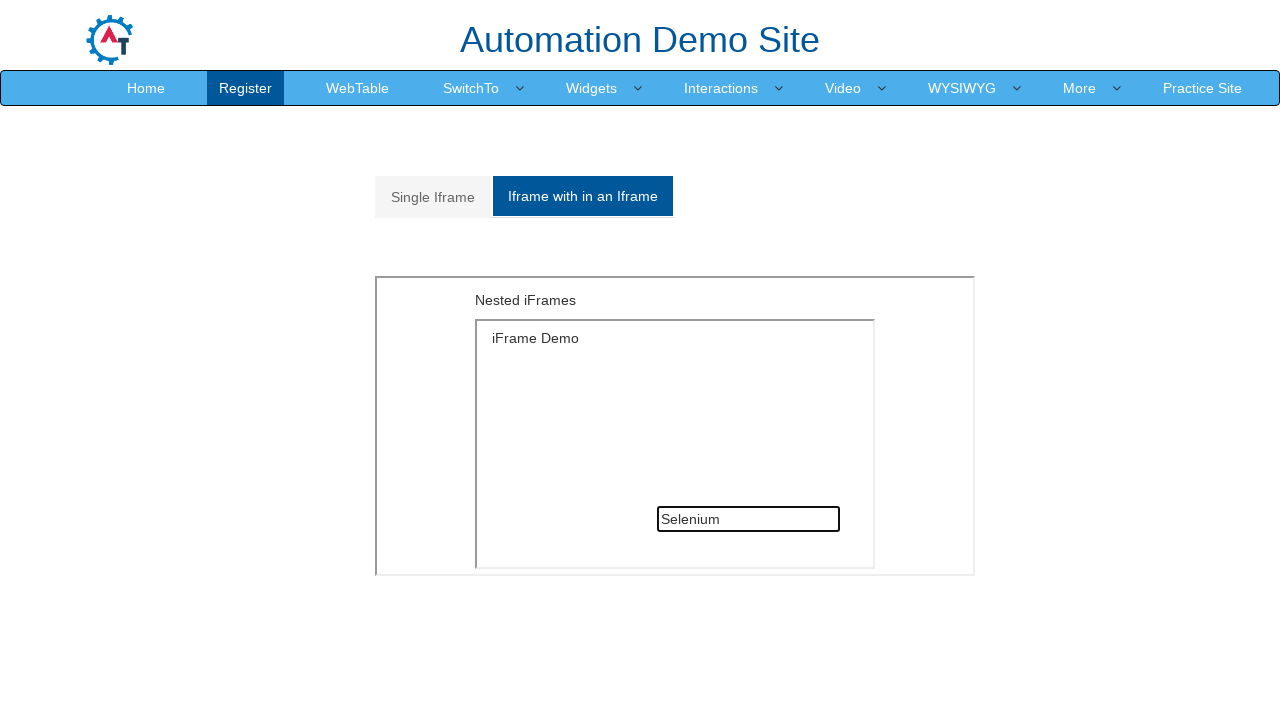

Retrieved text from parent frame h5 element: Nested iFrames
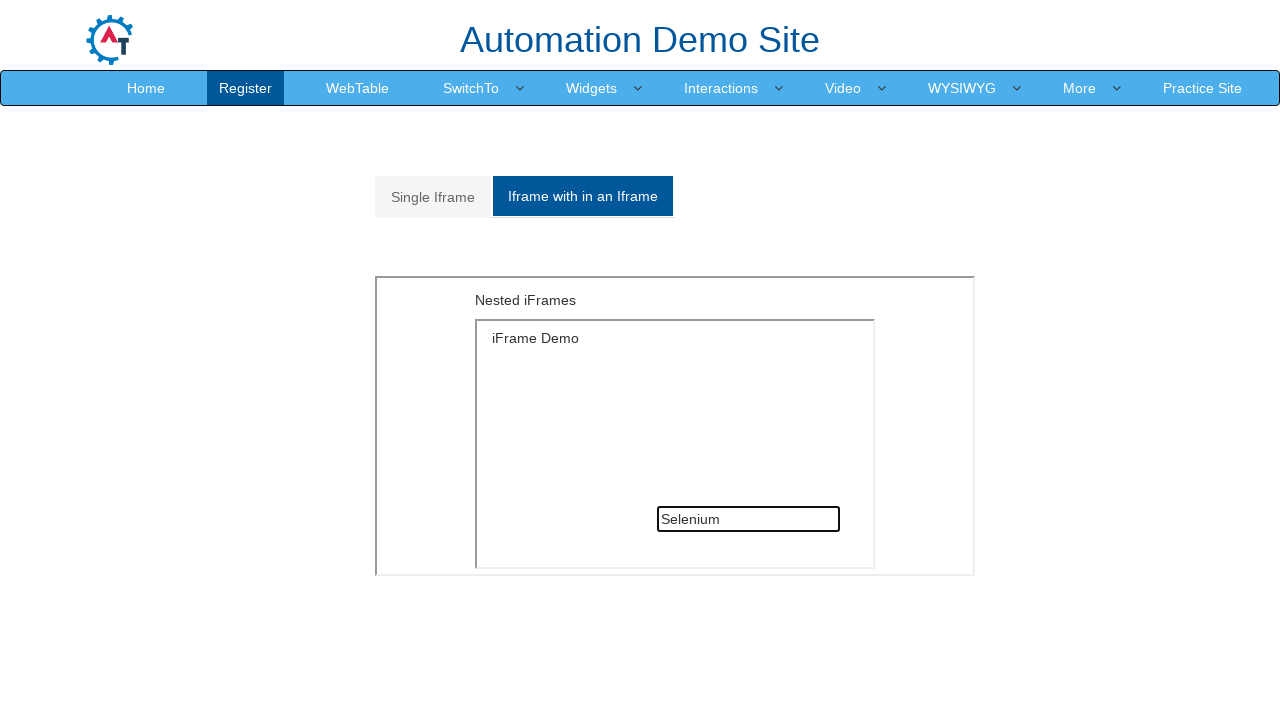

Clicked on 'Single Iframe' tab to navigate back at (433, 197) on xpath=//a[text()='Single Iframe ']
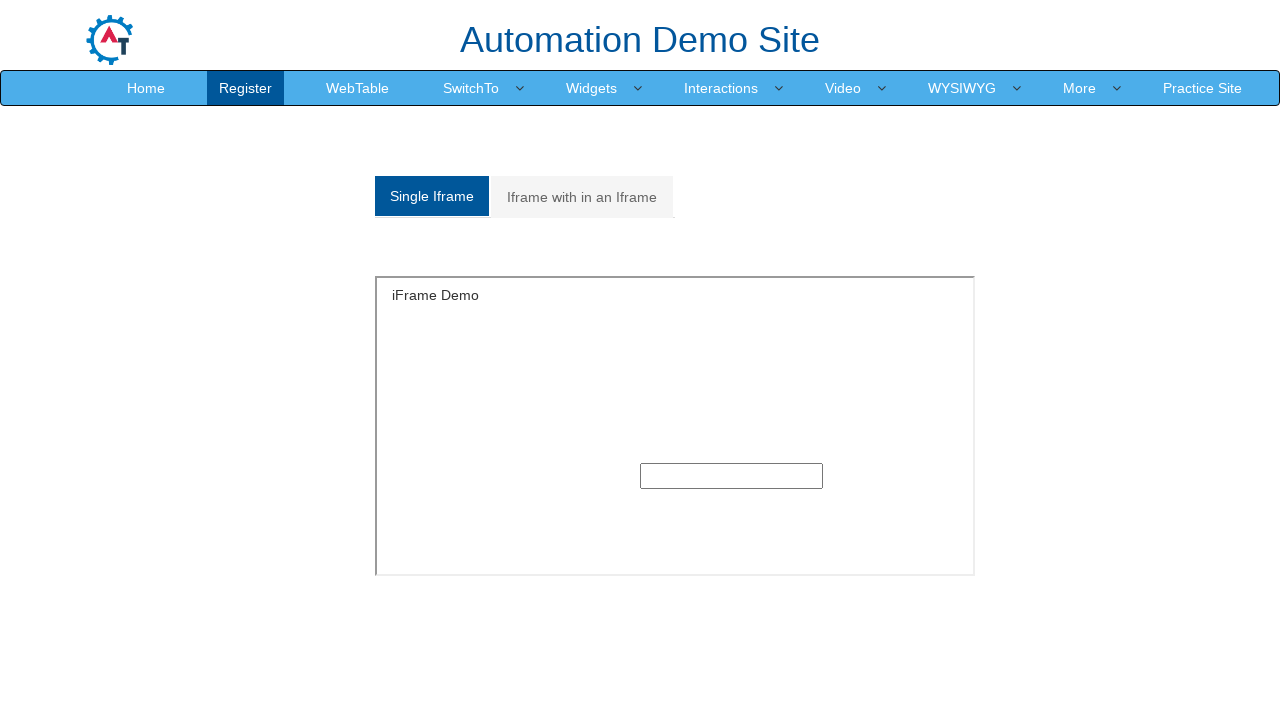

Waited 2000ms for page to load
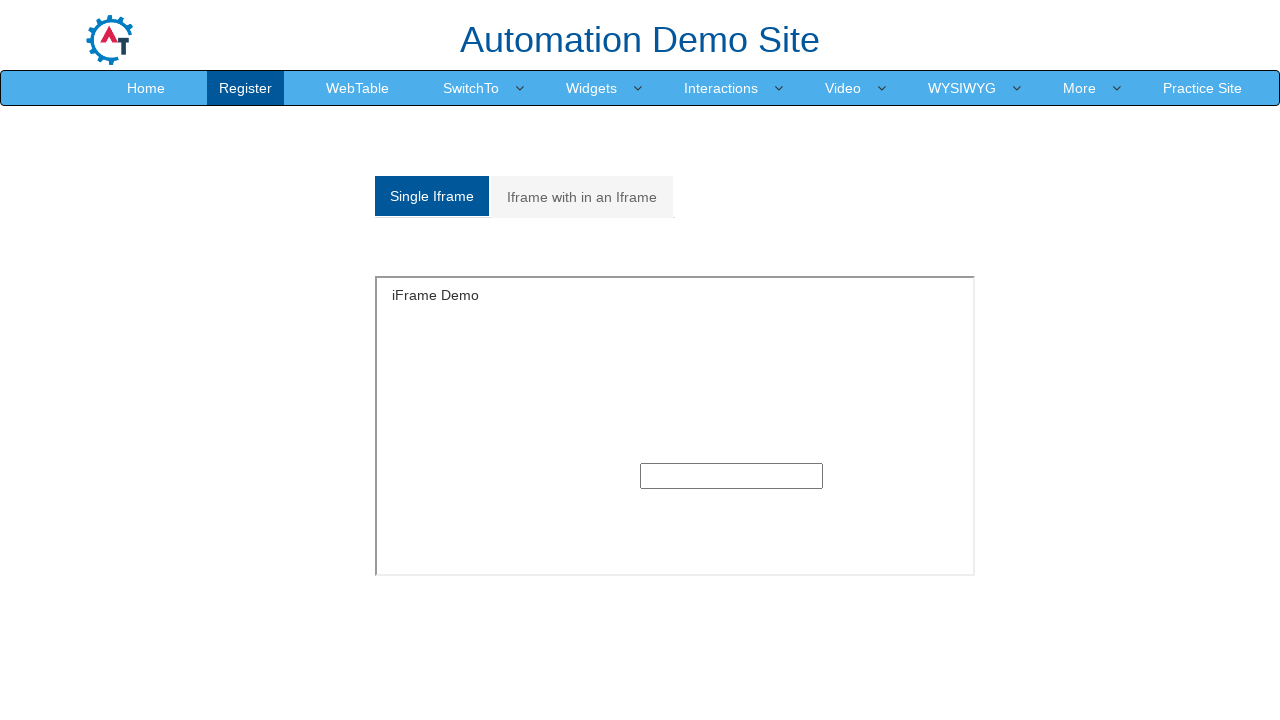

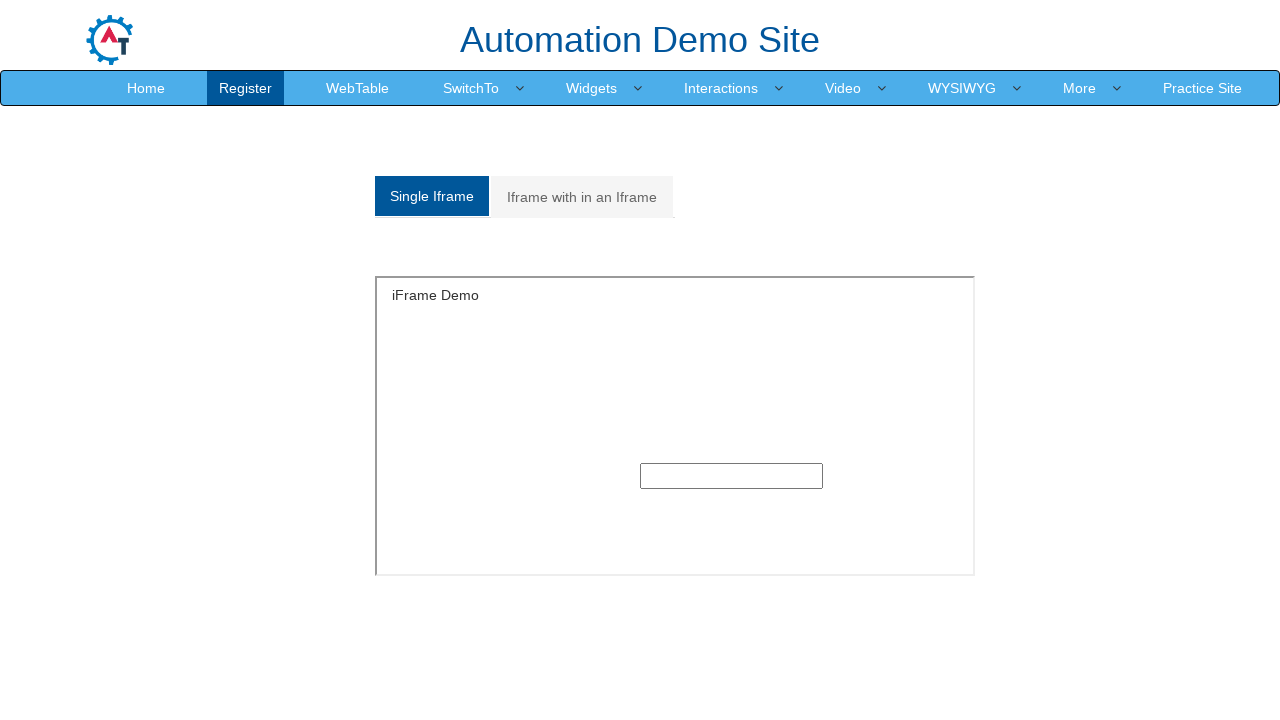